Tests JavaScript alert handling by triggering an alert in W3Schools' try-it editor iframe and accepting it

Starting URL: https://www.w3schools.com/jsref/tryit.asp?filename=tryjsref_alert

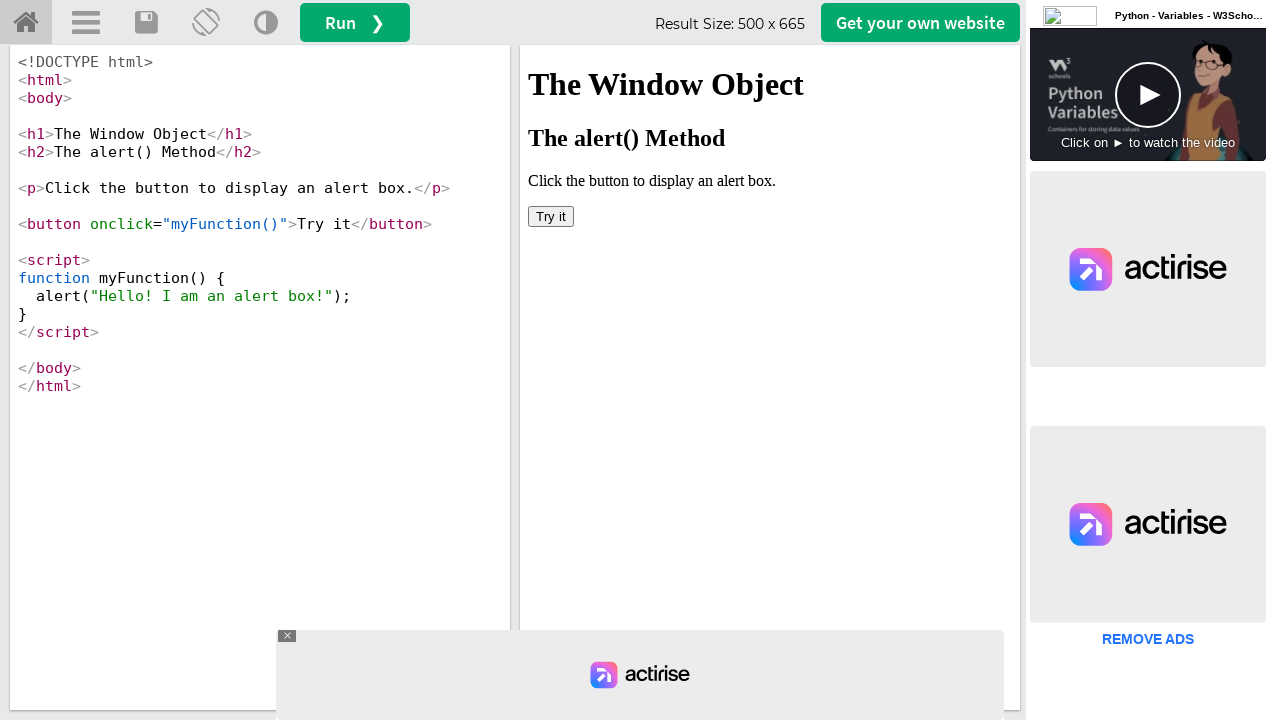

Located iframe#iframeResult containing the example
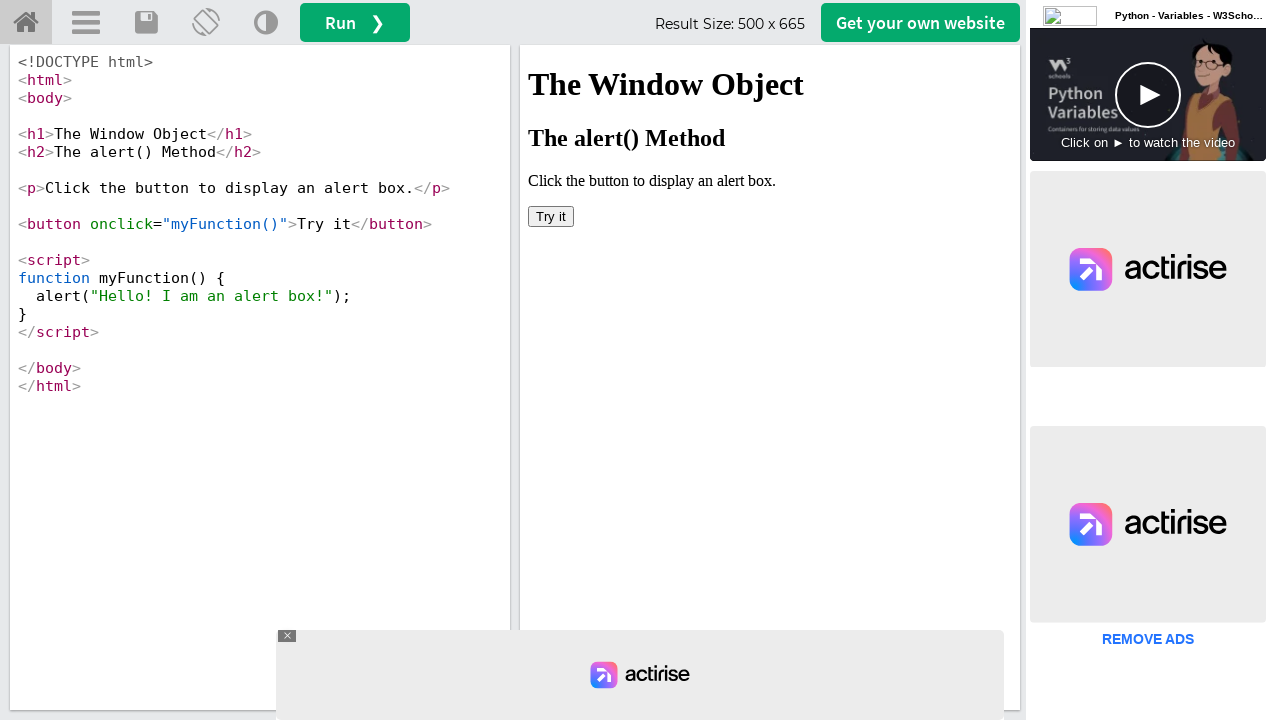

Clicked 'Try it' button to trigger JavaScript alert at (551, 216) on iframe#iframeResult >> internal:control=enter-frame >> button:text('Try it')
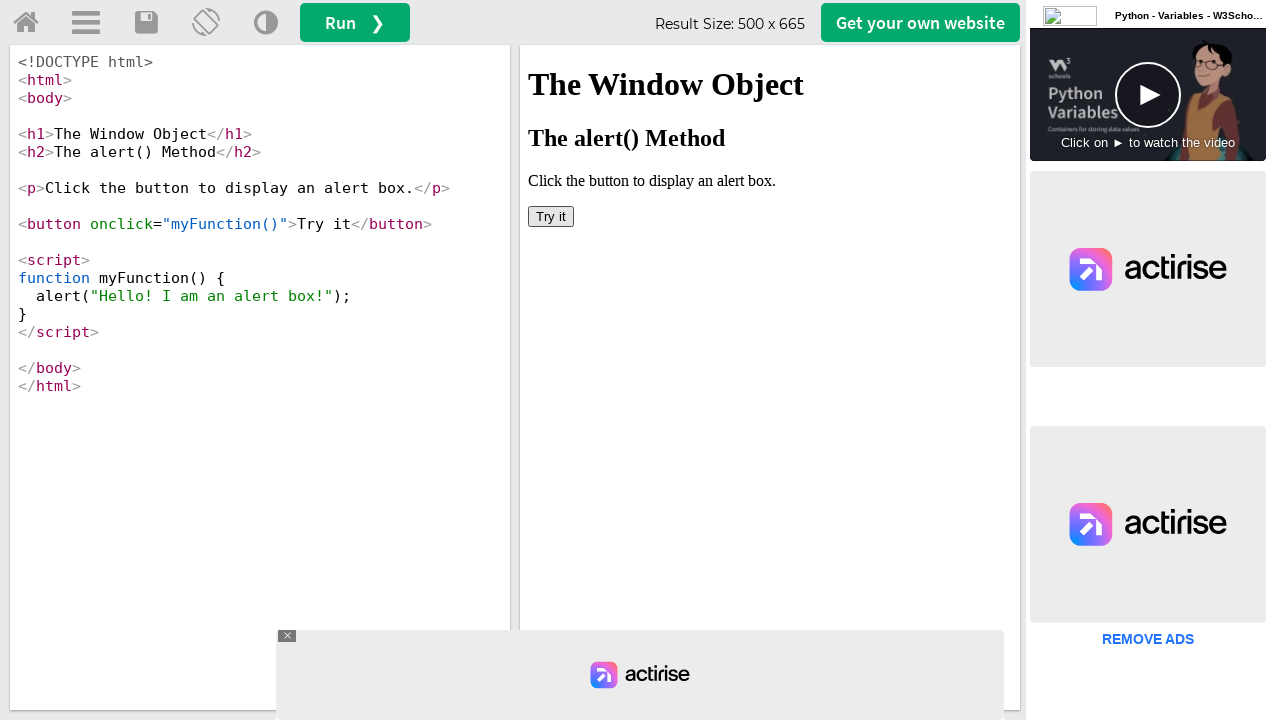

Set up dialog handler to accept alerts
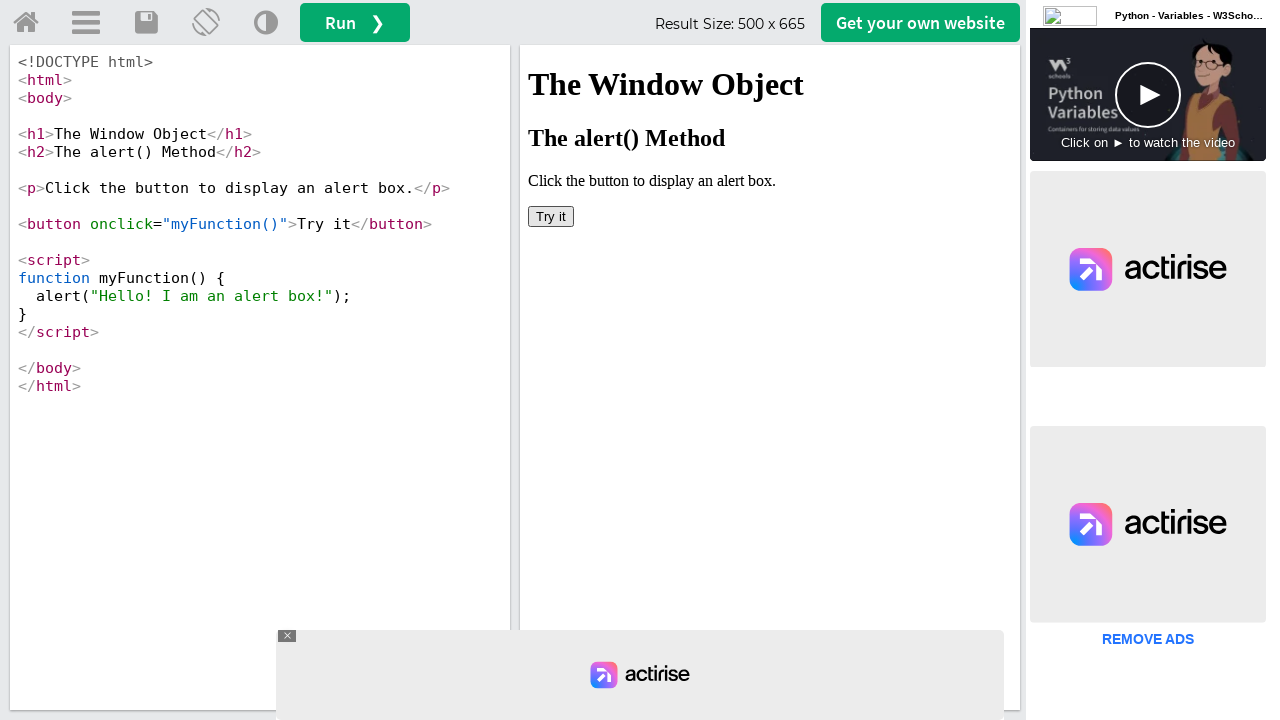

Retrieved text content from run button
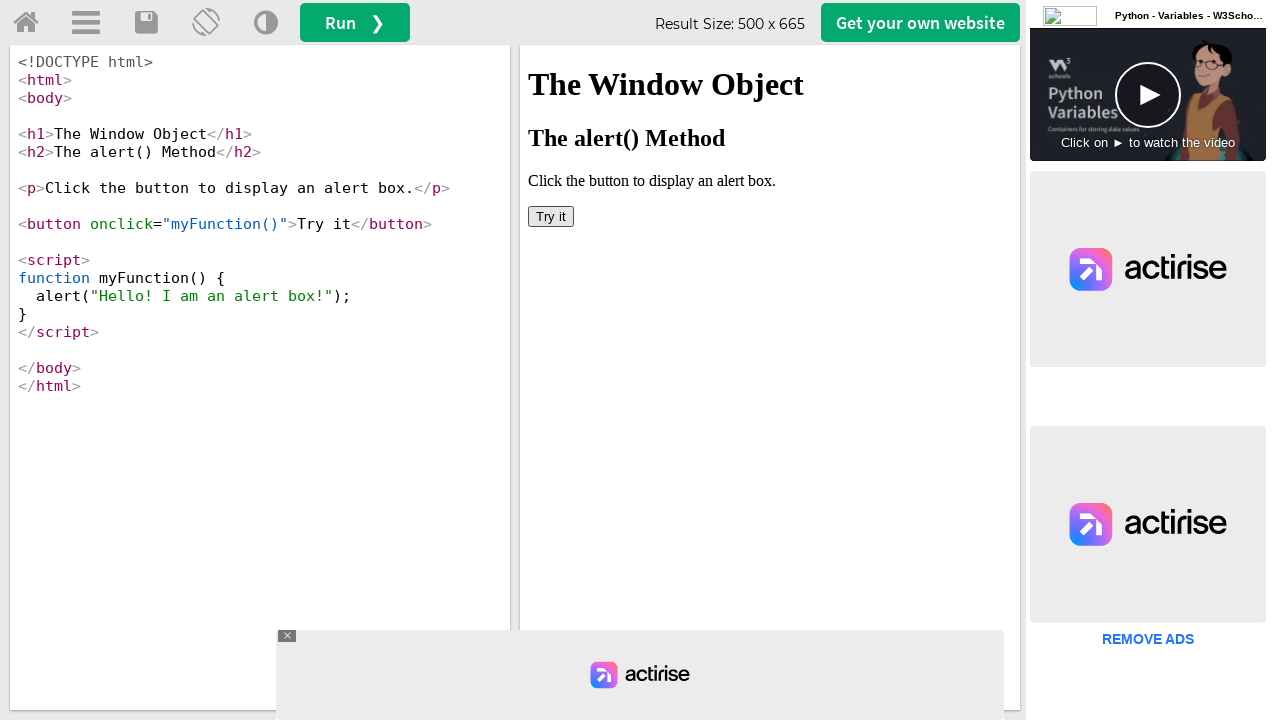

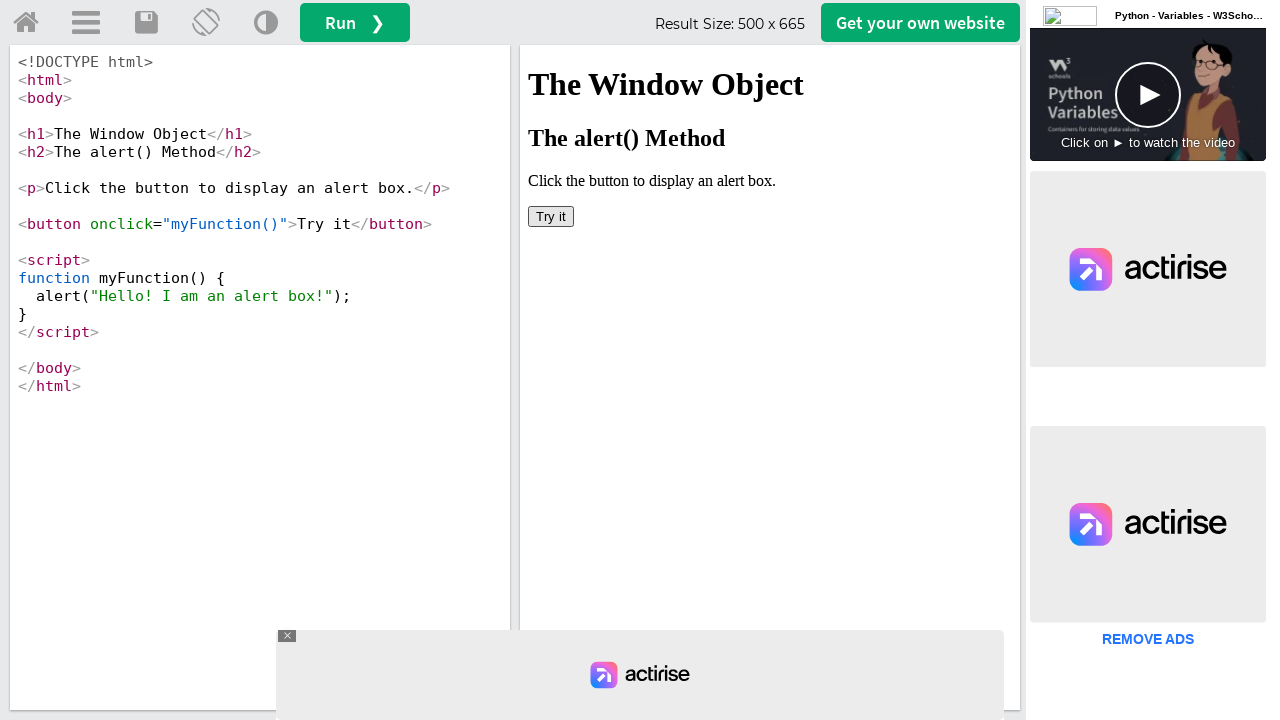